Navigates to W3Schools HTML tutorial page and scrolls to a specific menu item in the left sidebar

Starting URL: https://www.w3schools.com/html/

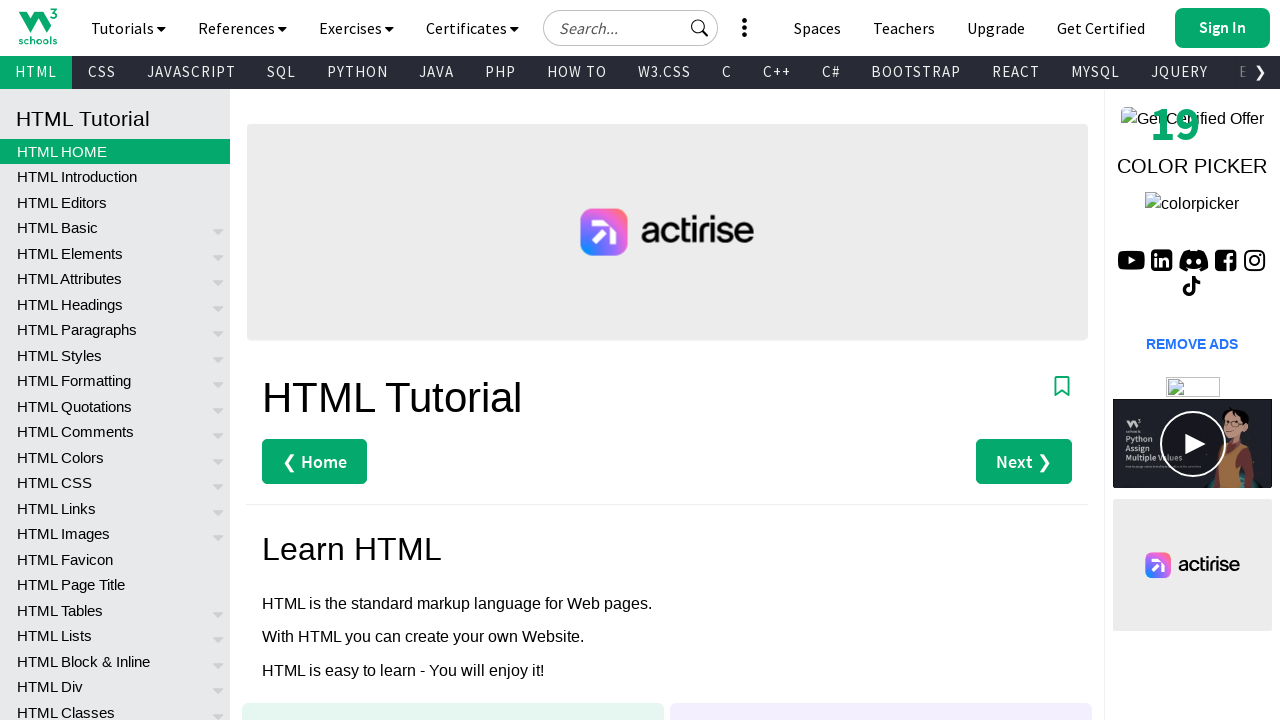

Left menu loaded (waited for #leftmenuinnerinner selector)
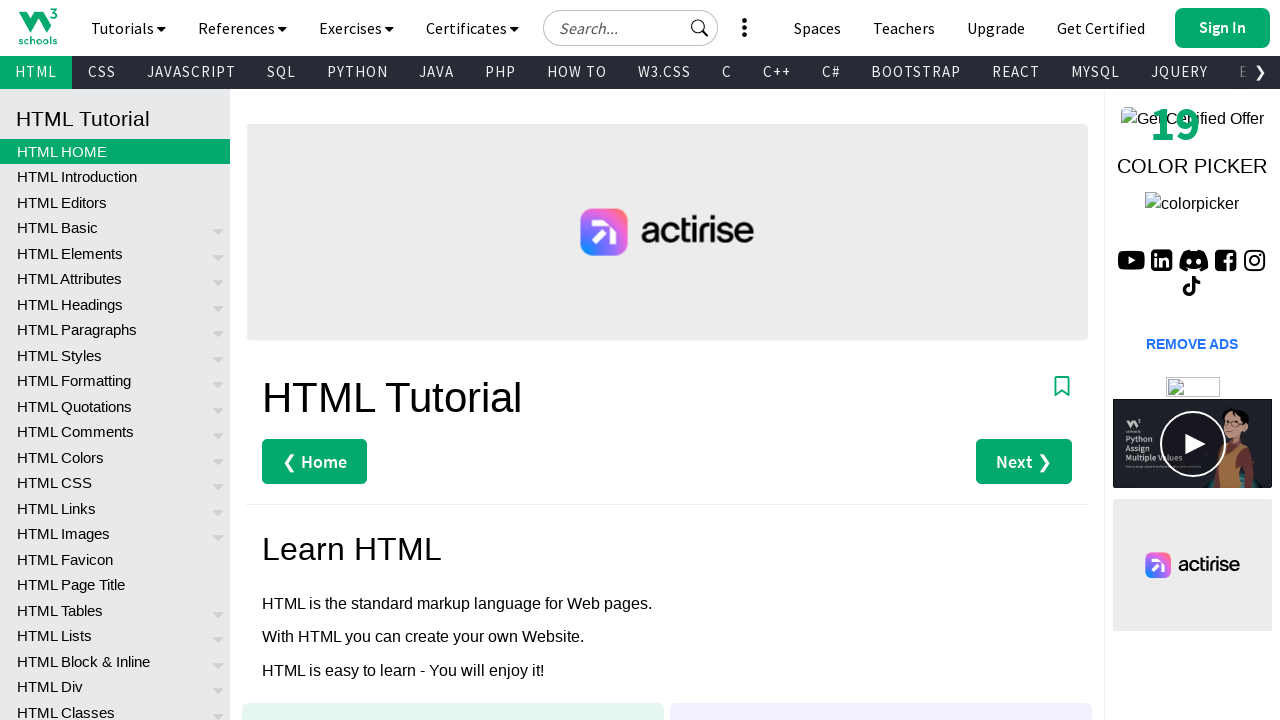

Located the 63rd link in the left sidebar menu
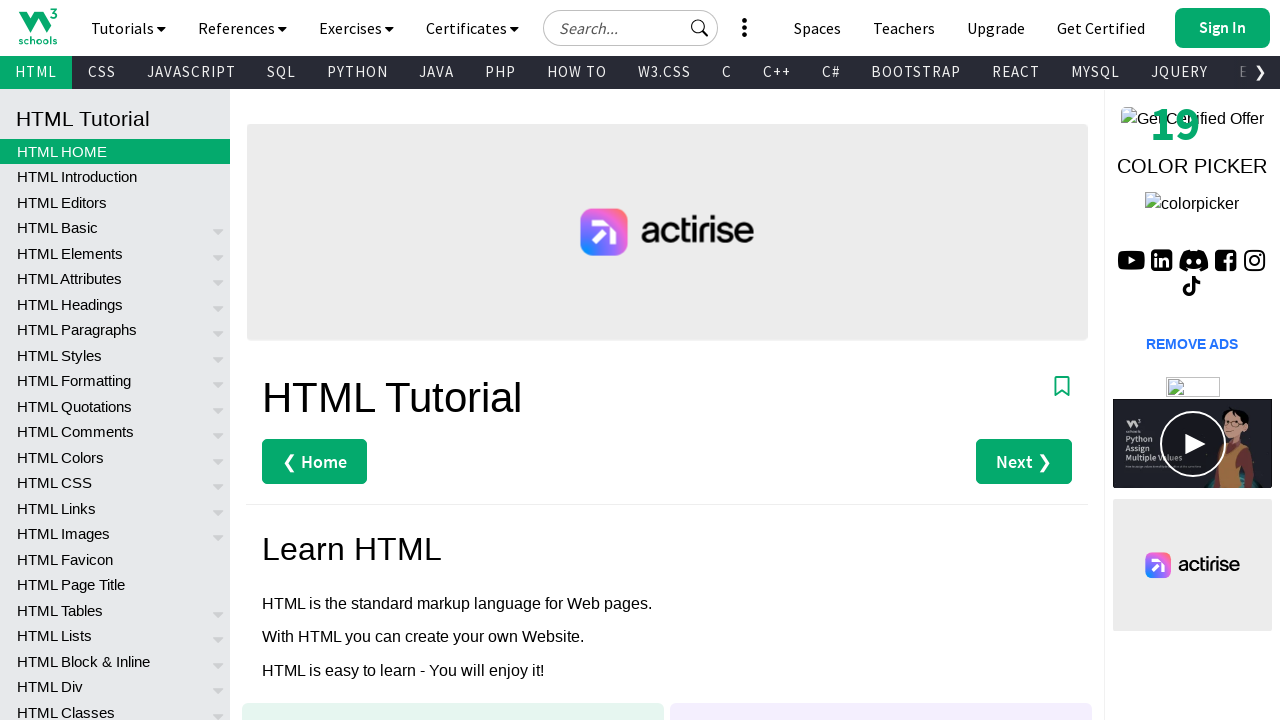

Scrolled the menu item into view
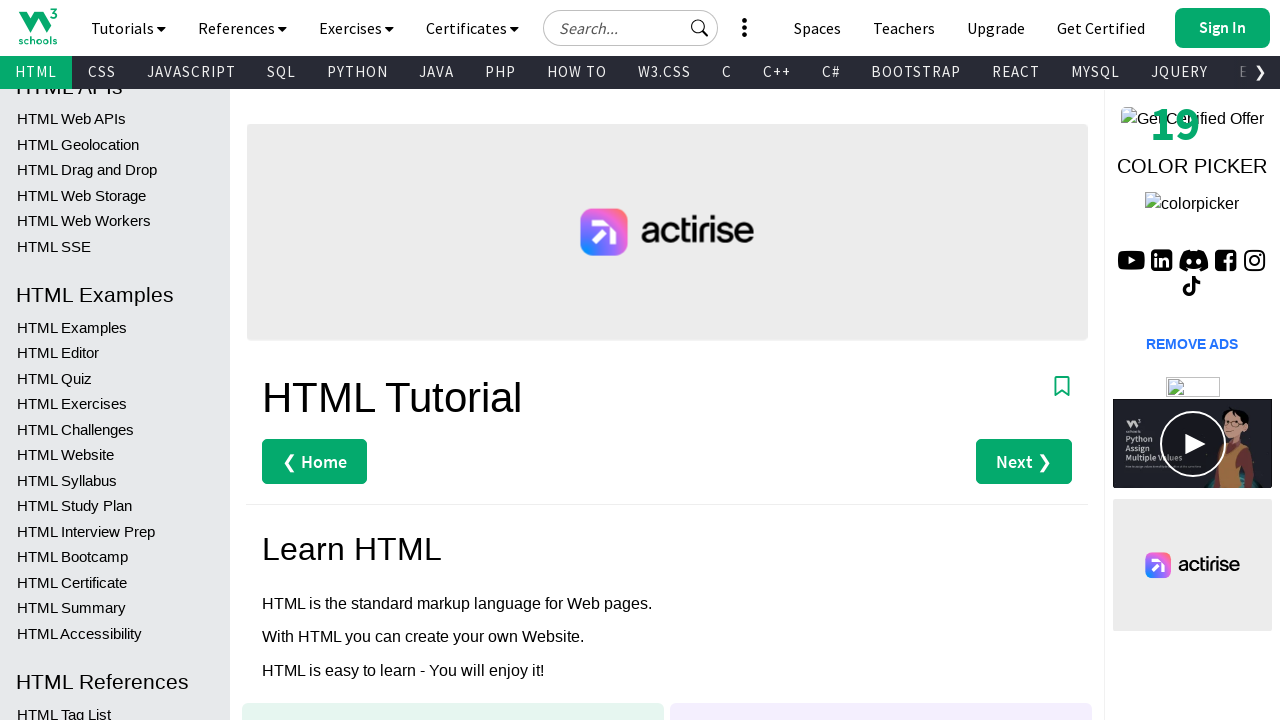

Retrieved bounding box coordinates of the menu item
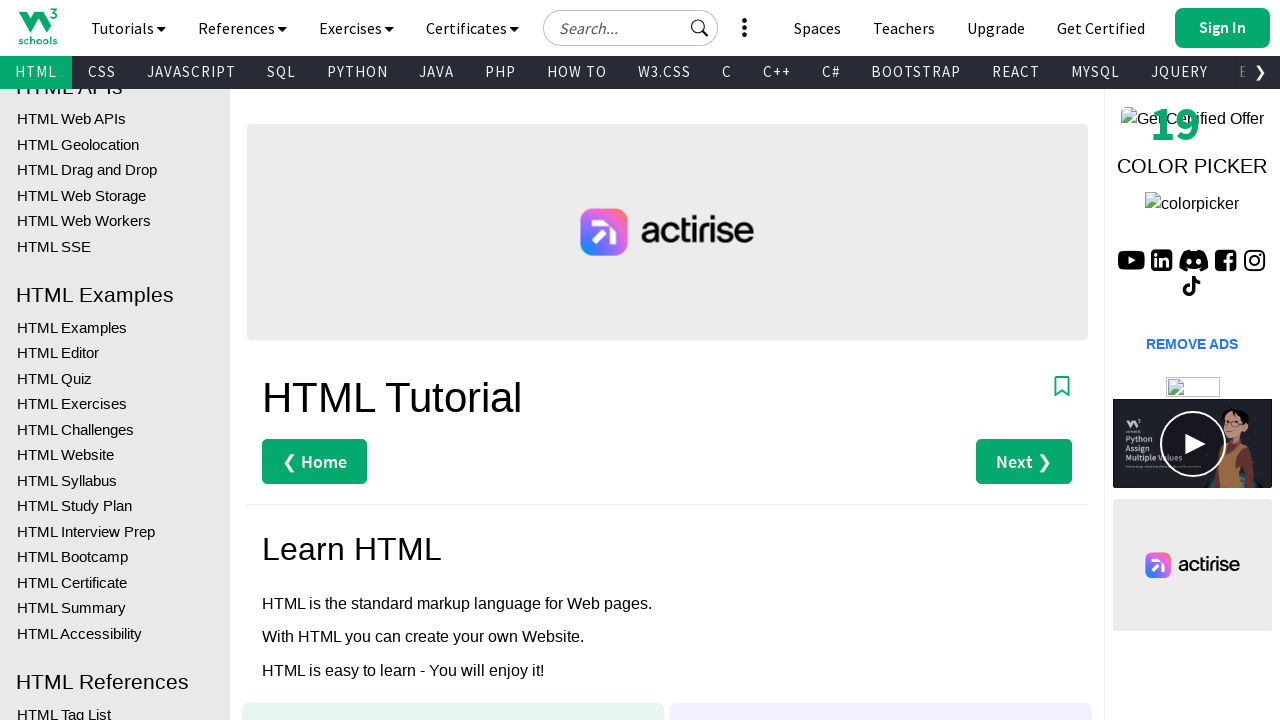

Bounding box found: {'x': 0, 'y': 391, 'width': 230, 'height': 25.5}
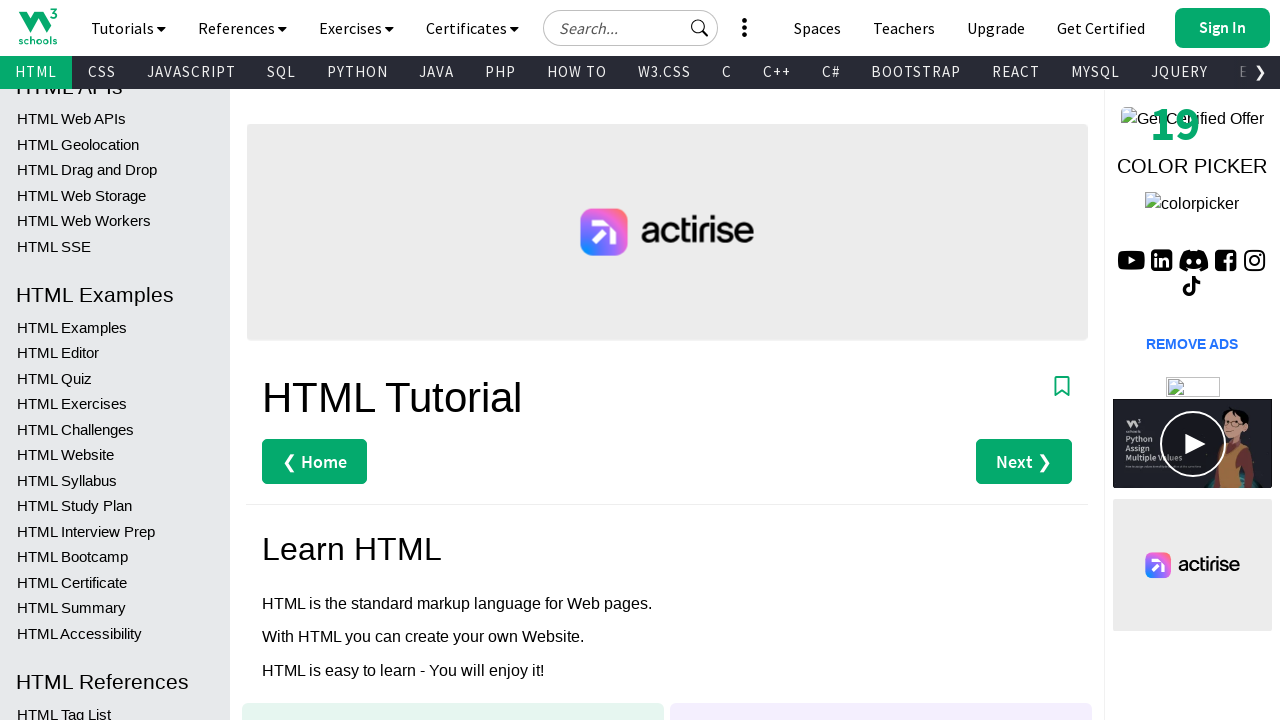

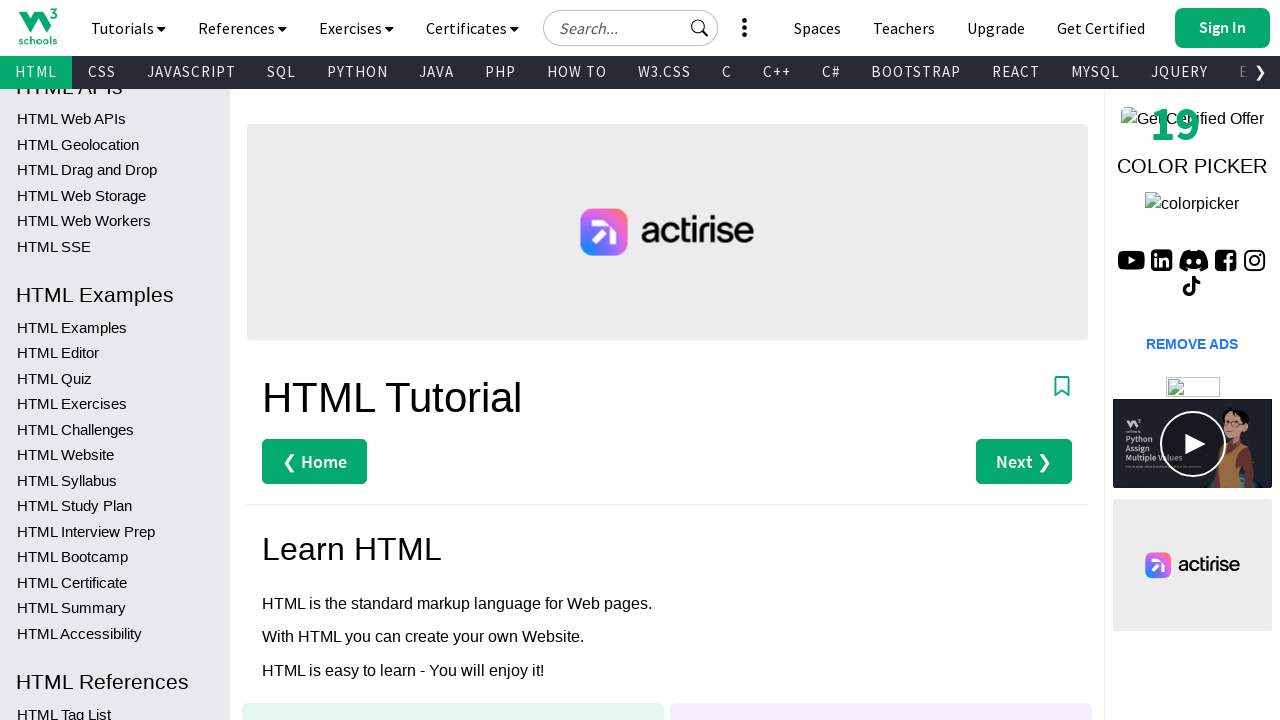